Tests hover functionality by hovering over an avatar element to reveal user information

Starting URL: https://the-internet.herokuapp.com/hovers

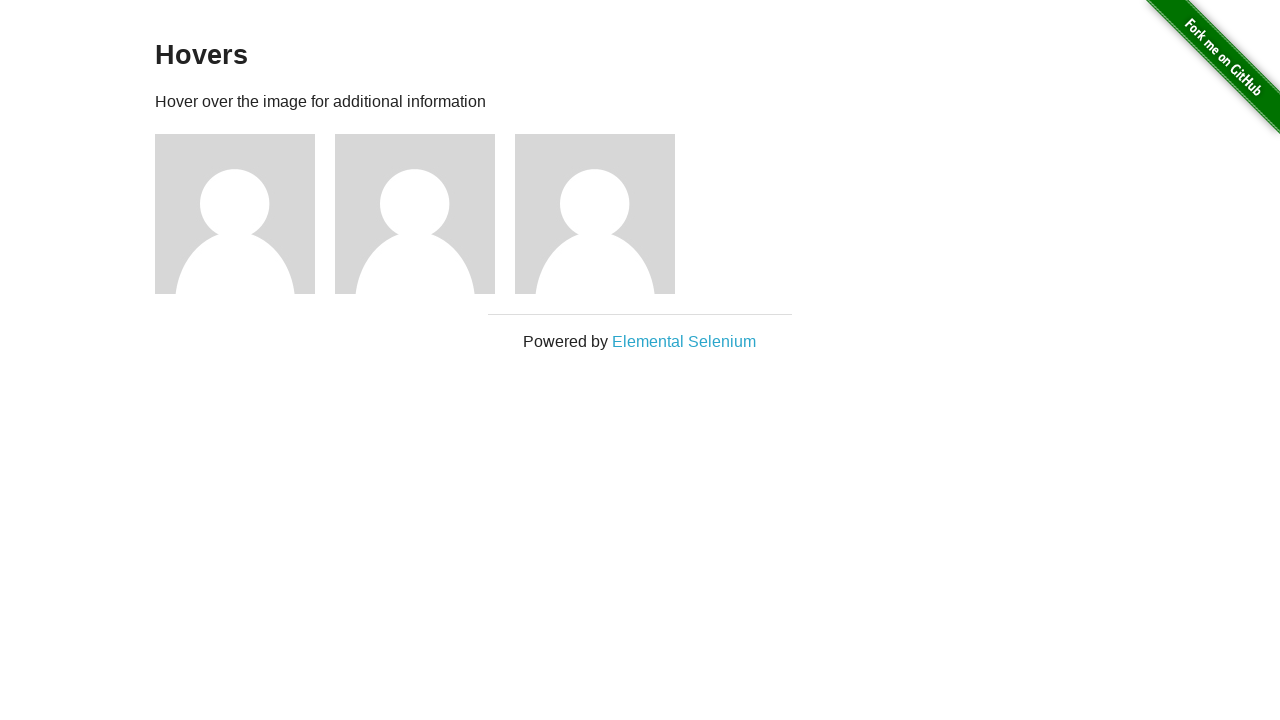

Located the first avatar figure element
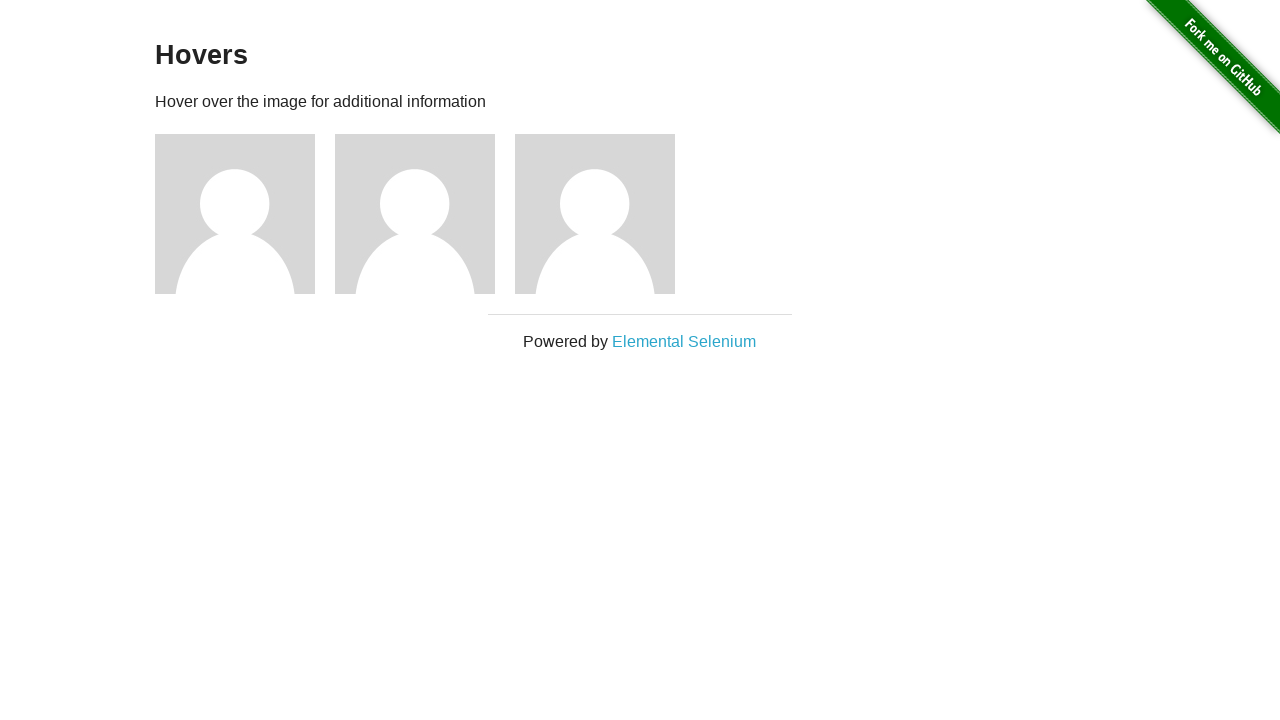

Hovered over the first avatar element at (245, 214) on xpath=//div[@class='figure'][1]
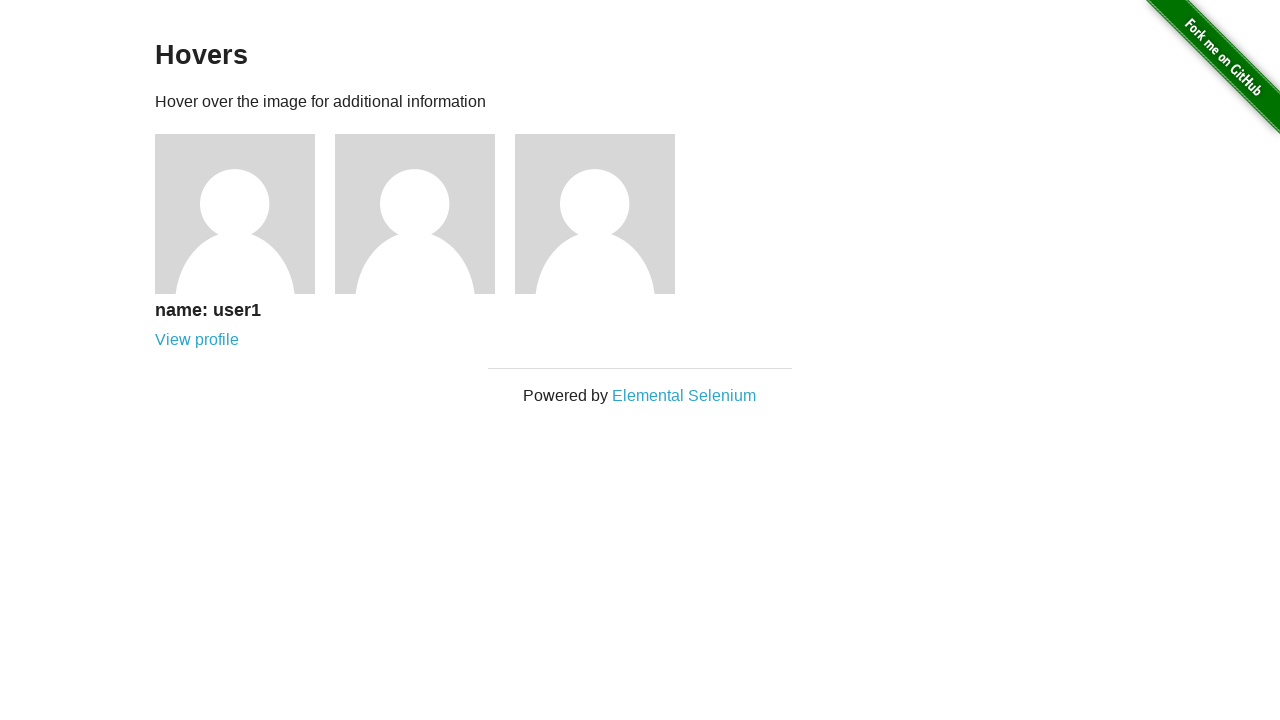

Located the caption element for the first avatar
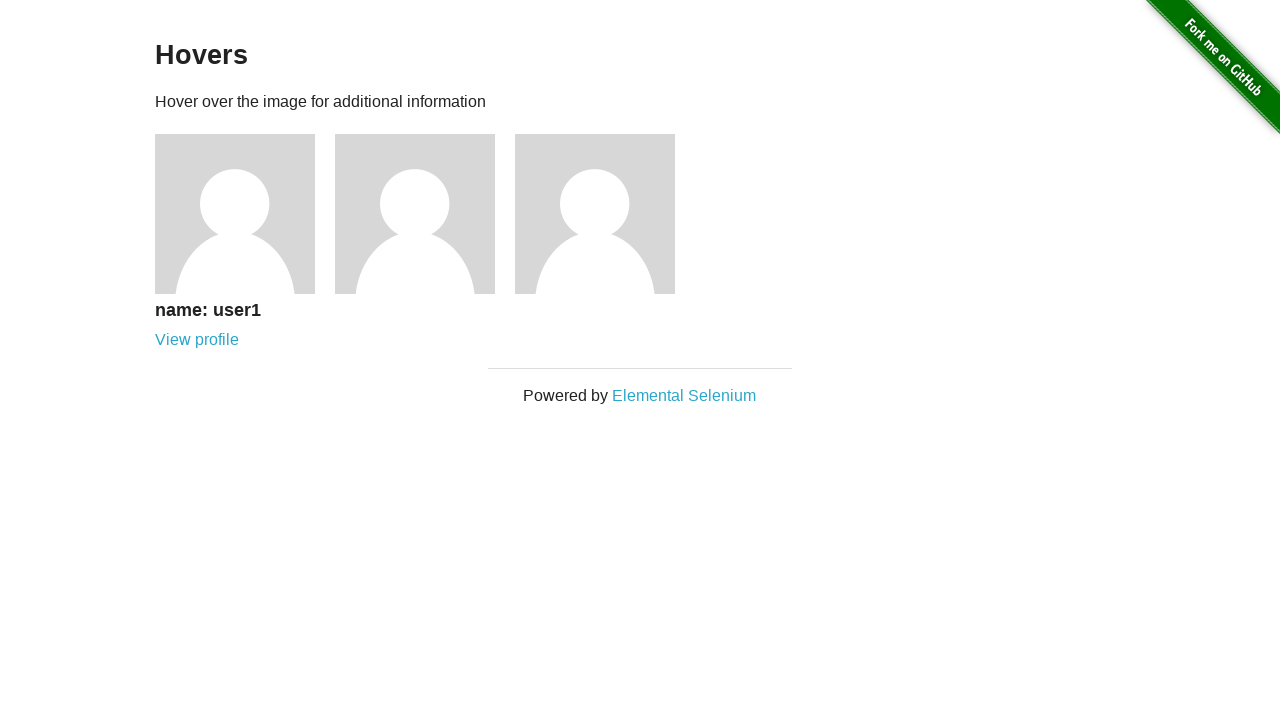

Caption became visible after hovering
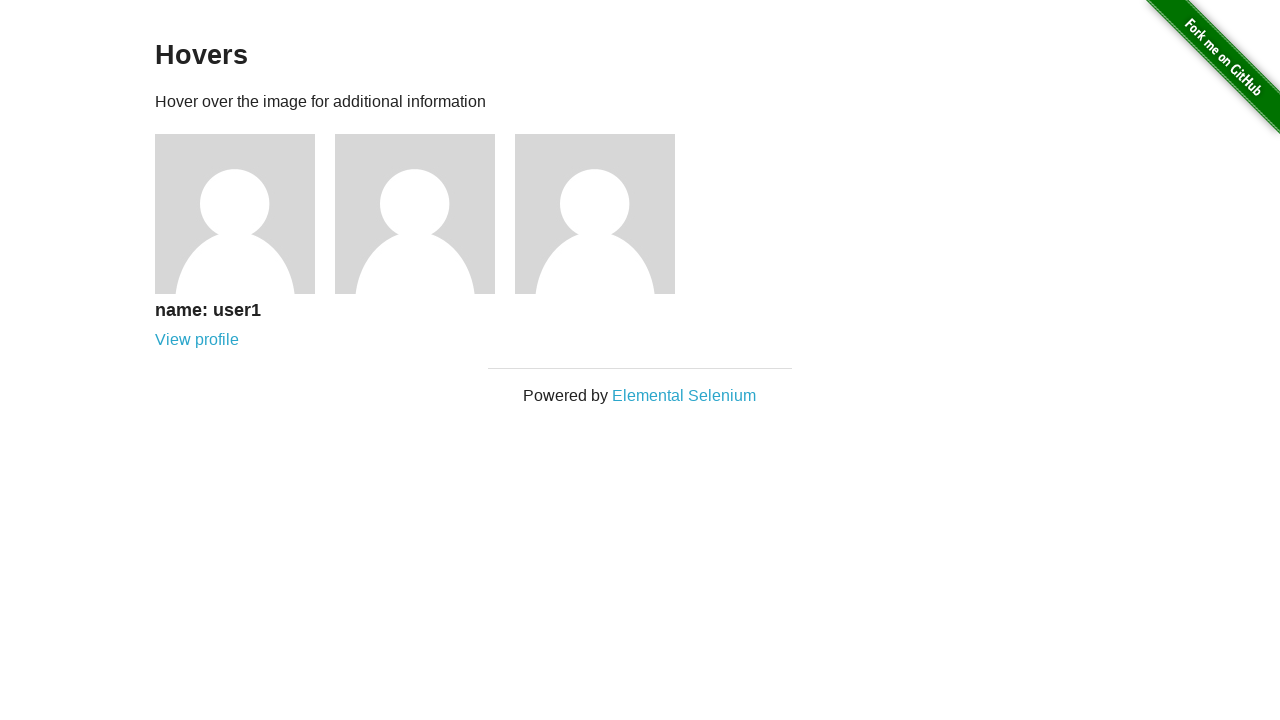

Verified caption text displays 'name: user1'
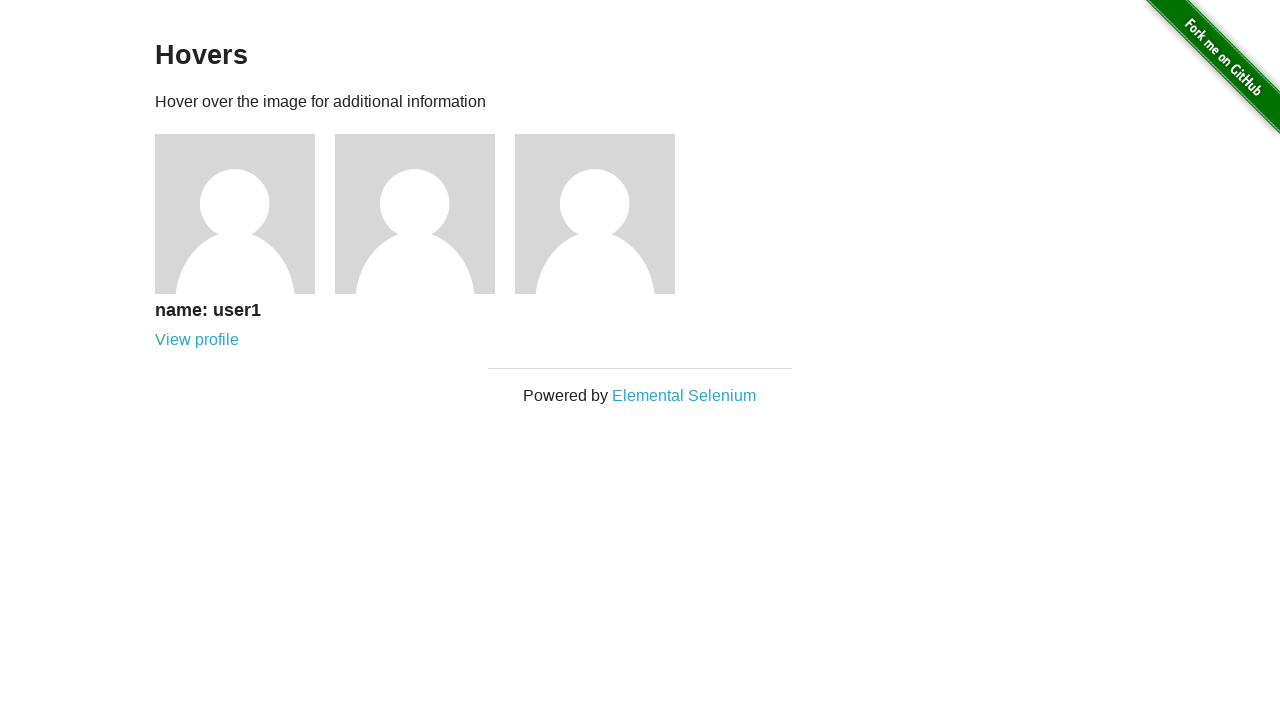

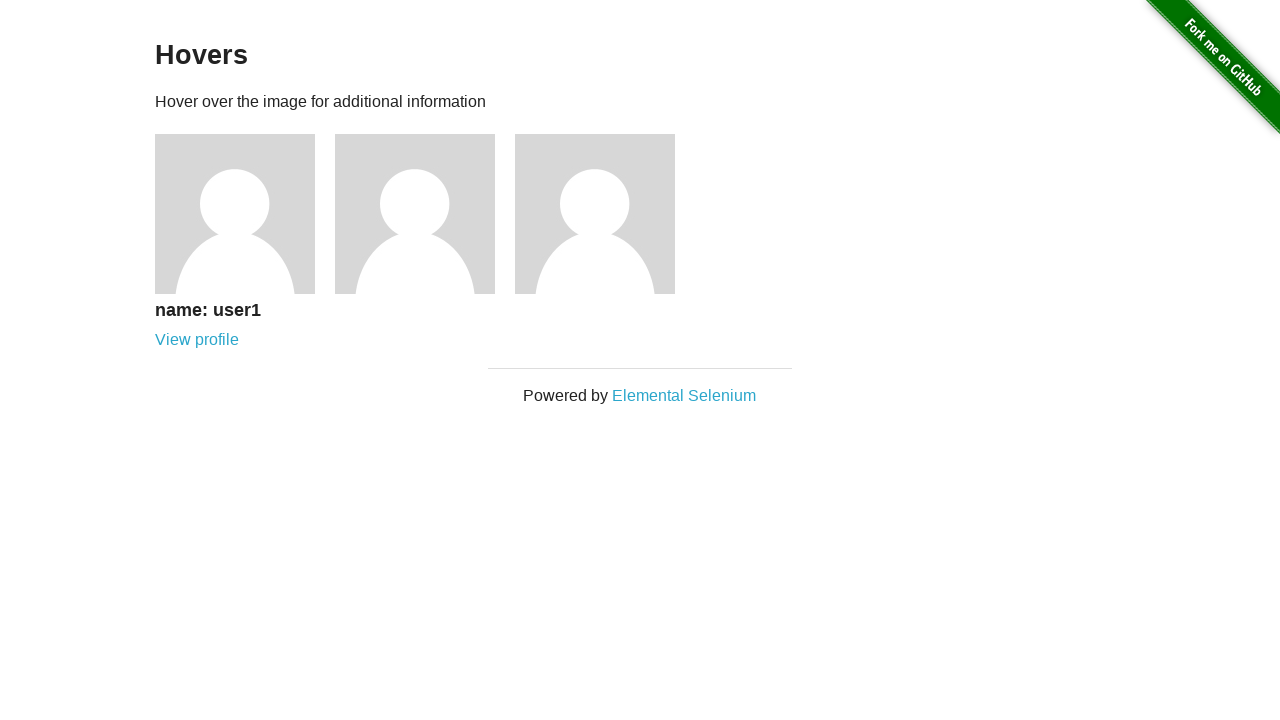